Tests form filling by clicking a link with partial text, then filling out a multi-field form with personal information (first name, last name, city, country) and submitting it.

Starting URL: http://suninjuly.github.io/find_link_text

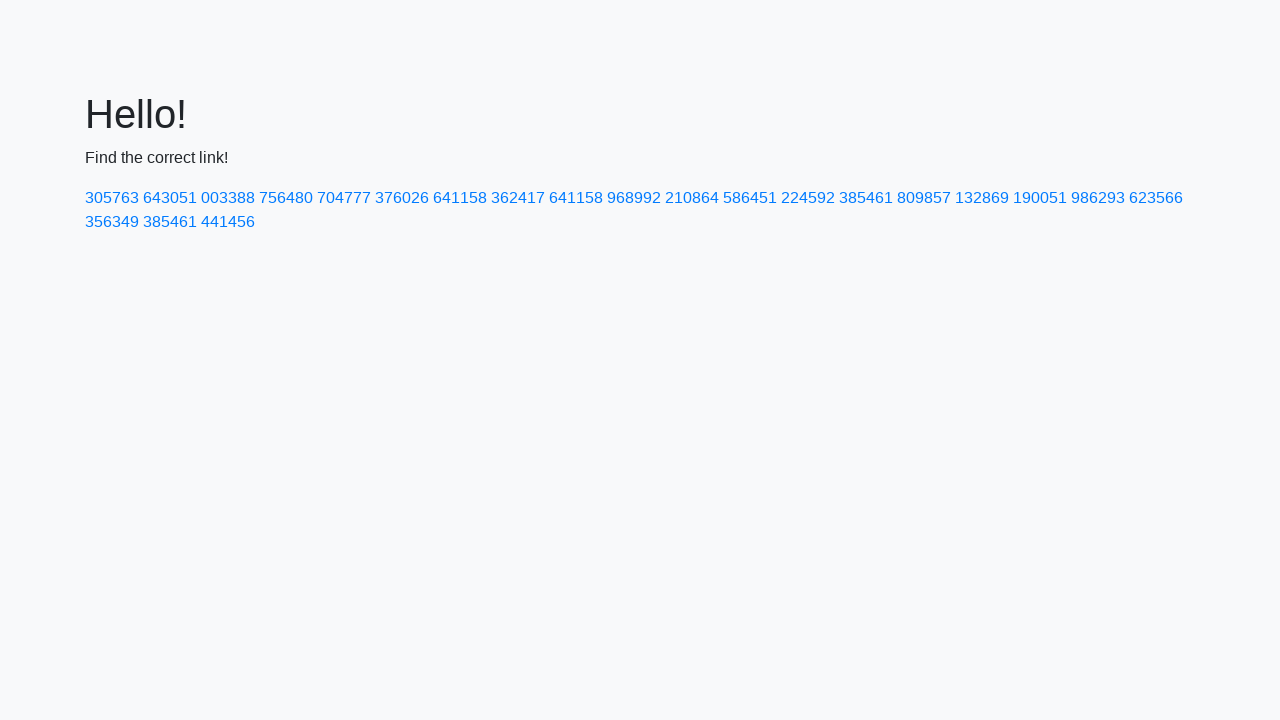

Clicked link containing partial text '224592' at (808, 198) on a:has-text('224592')
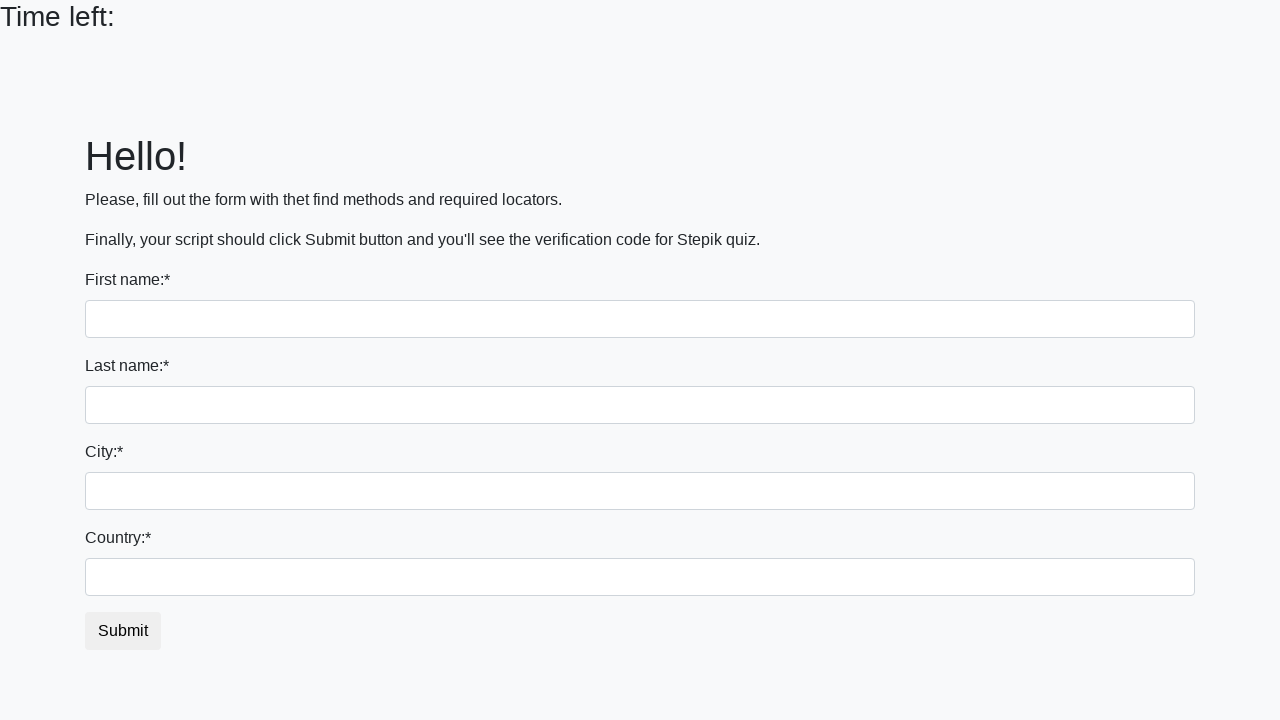

Filled first name field with 'Ivan' on input >> nth=0
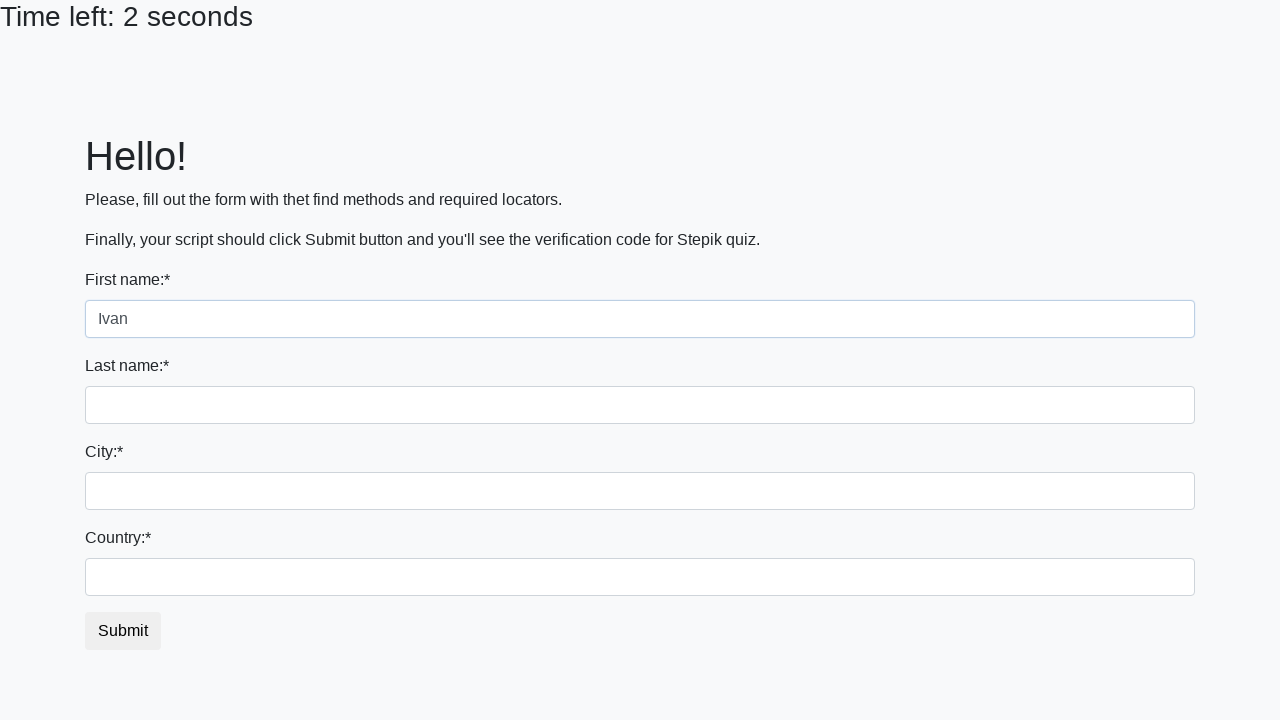

Filled last name field with 'Petrov' on input[name='last_name']
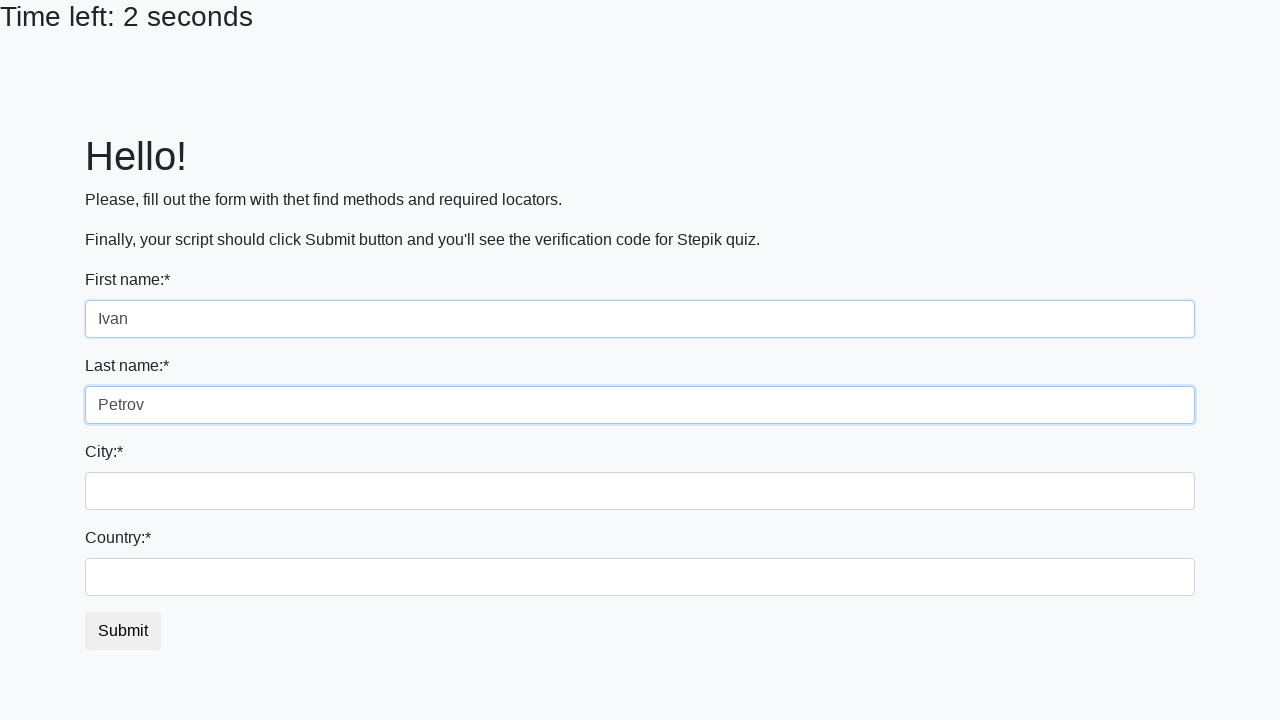

Filled city field with 'Smolensk' on .form-control.city
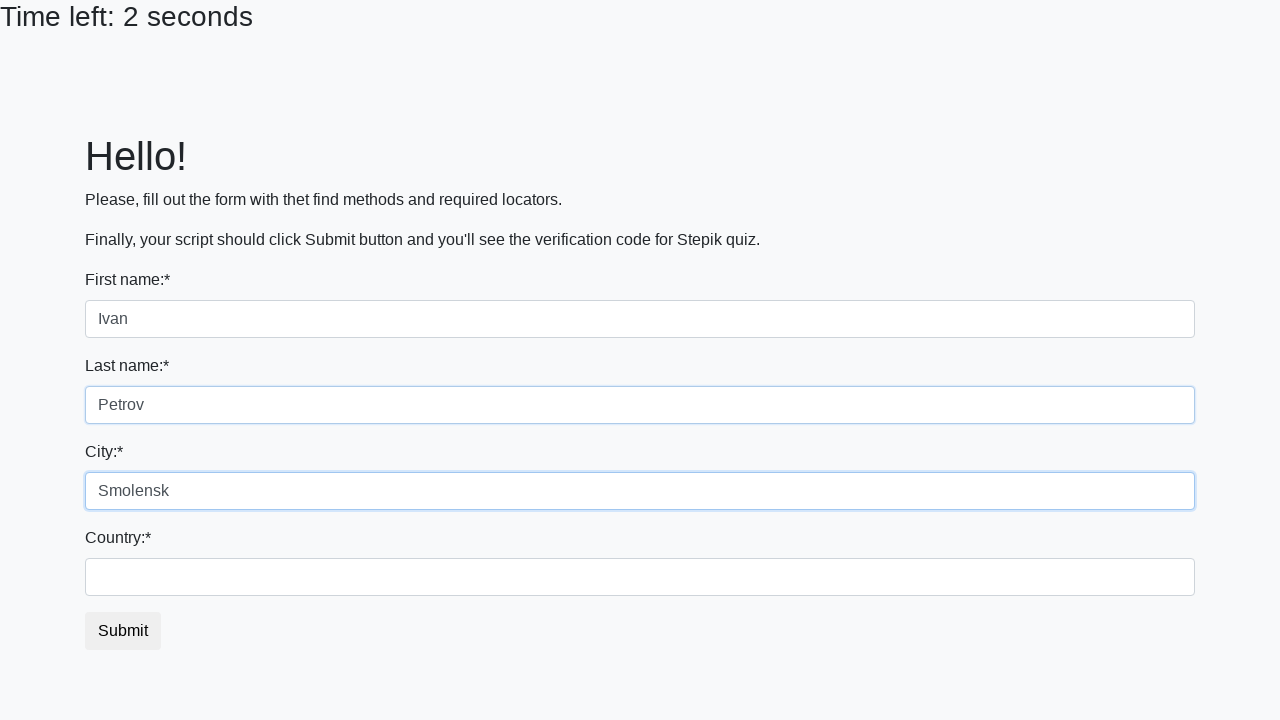

Filled country field with 'Russia' on #country
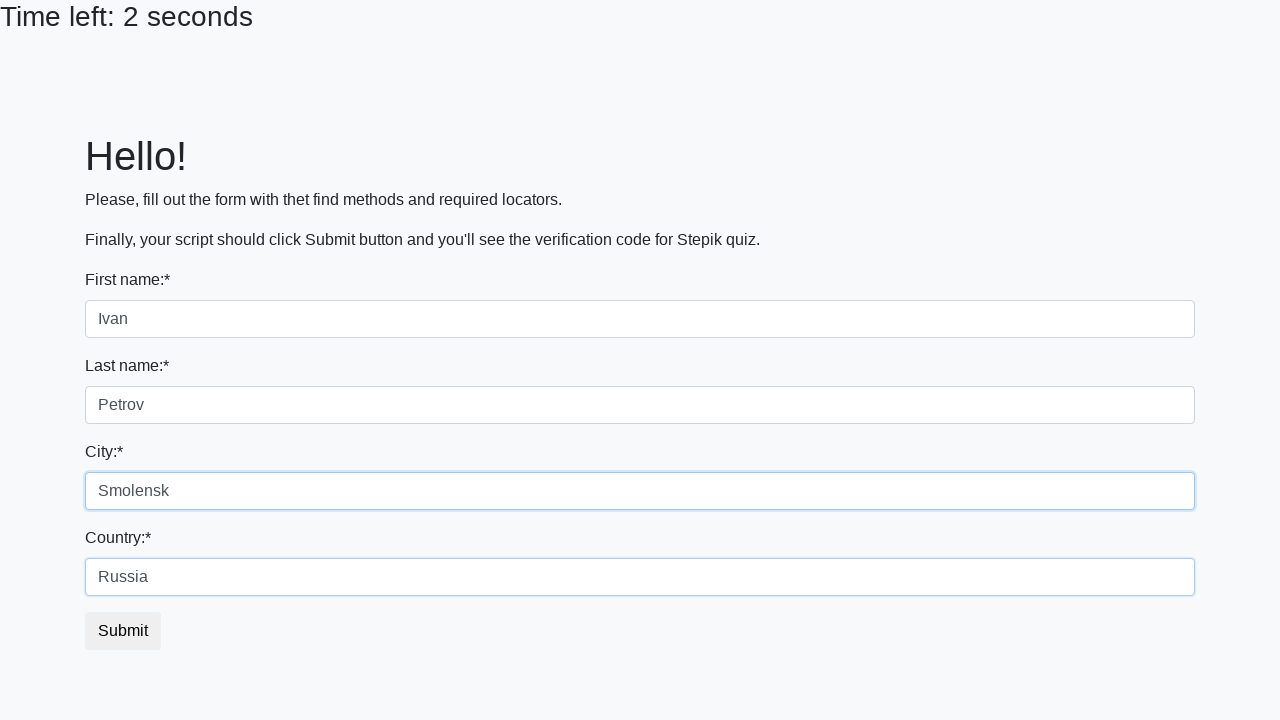

Clicked submit button to submit form at (123, 631) on button.btn
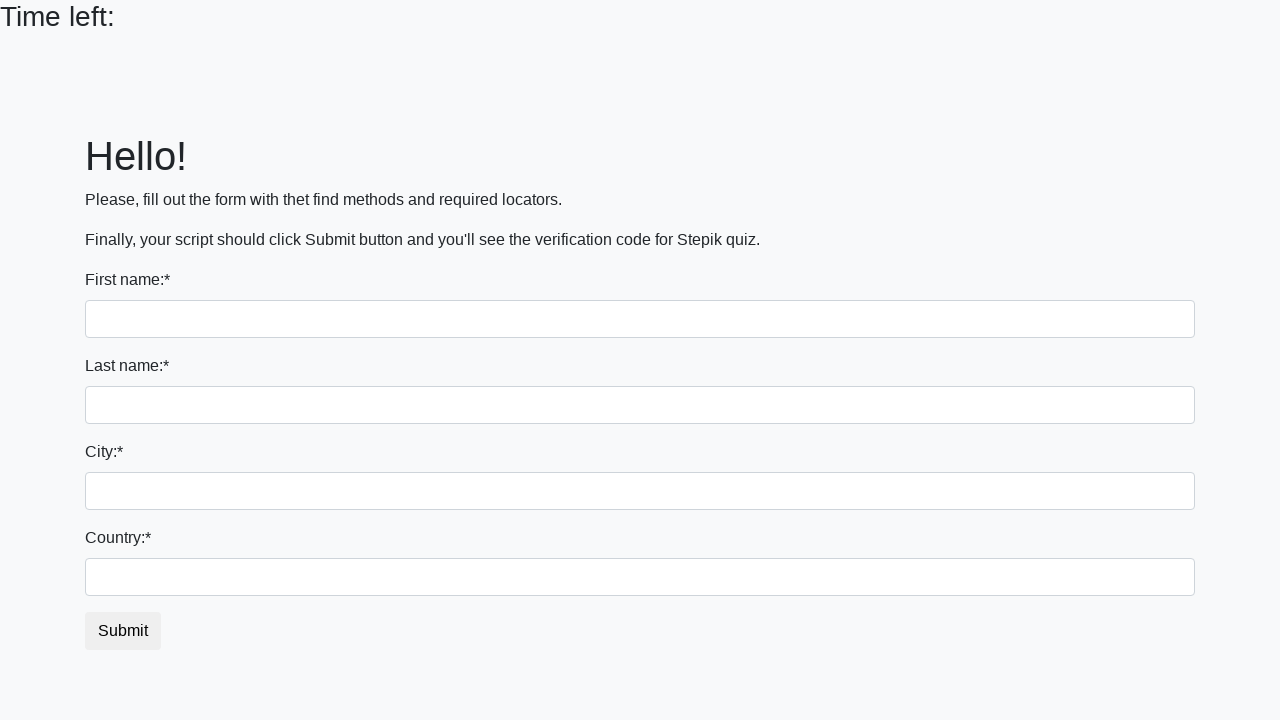

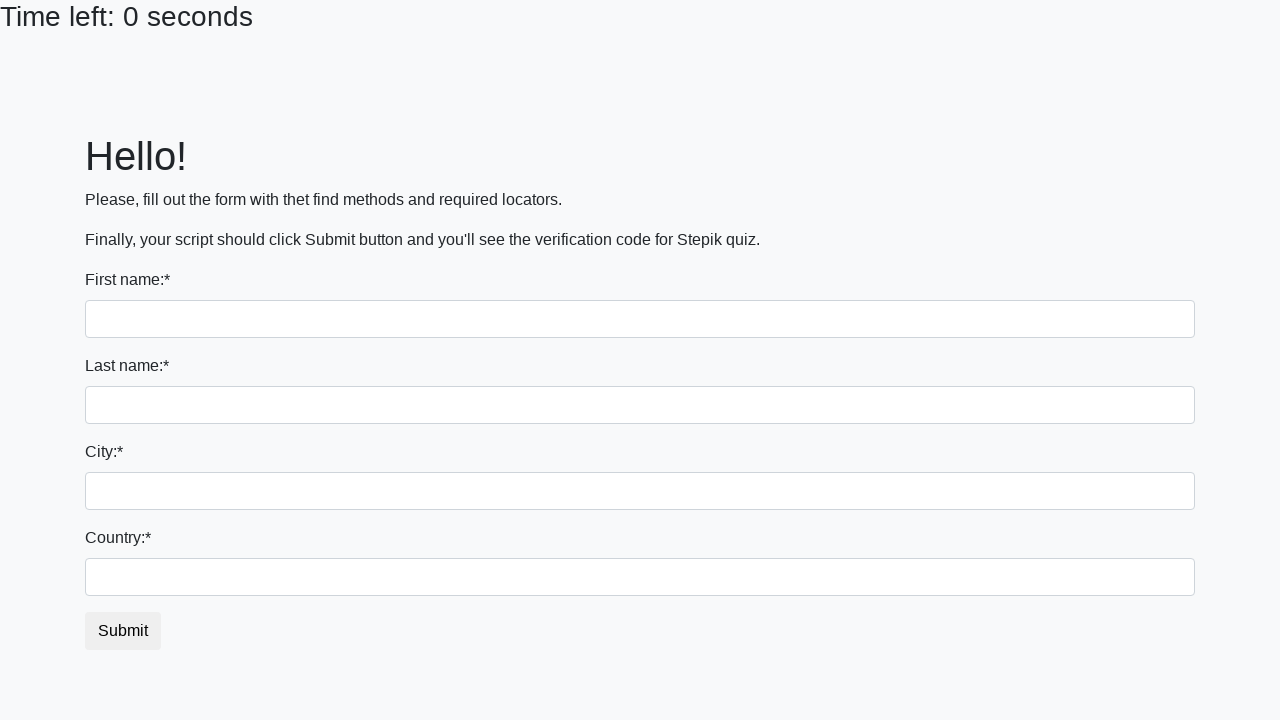